Tests entering data into a form field using CSS selector

Starting URL: http://seleniumplayground.vectordesign.gr/

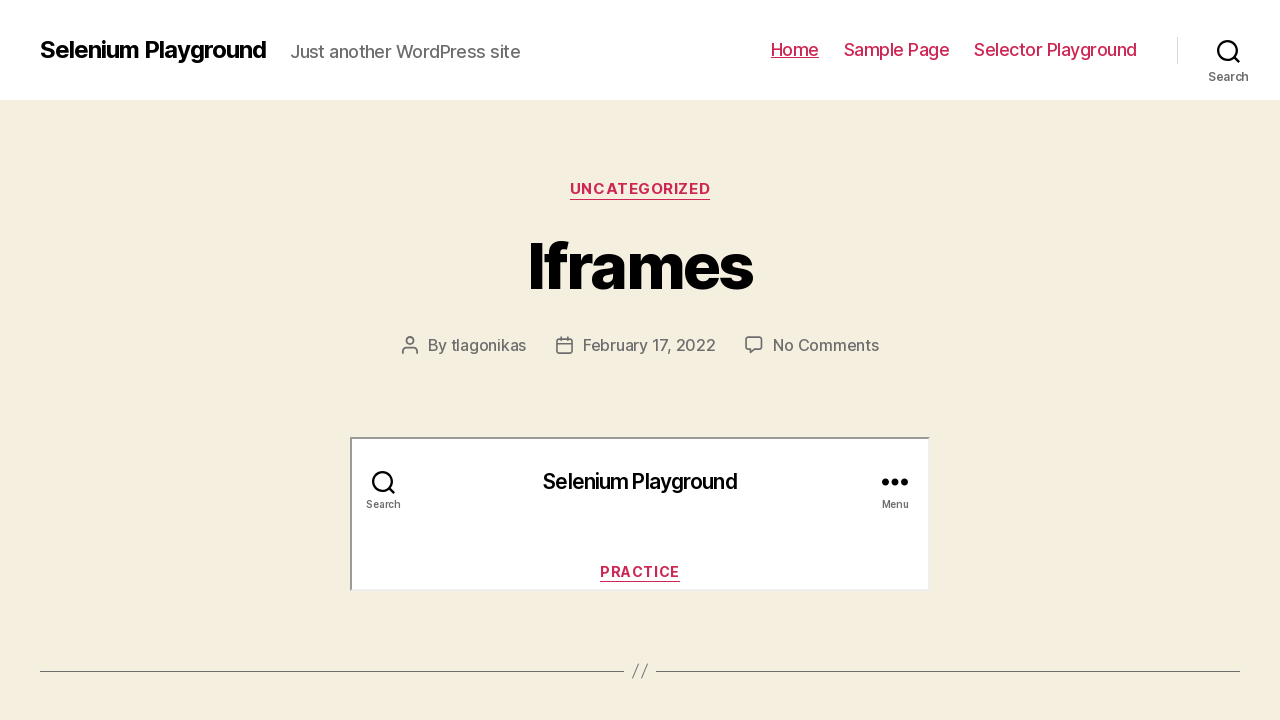

Filled form field with 'Hello CSS Selector' using CSS selector on .css-playground-field
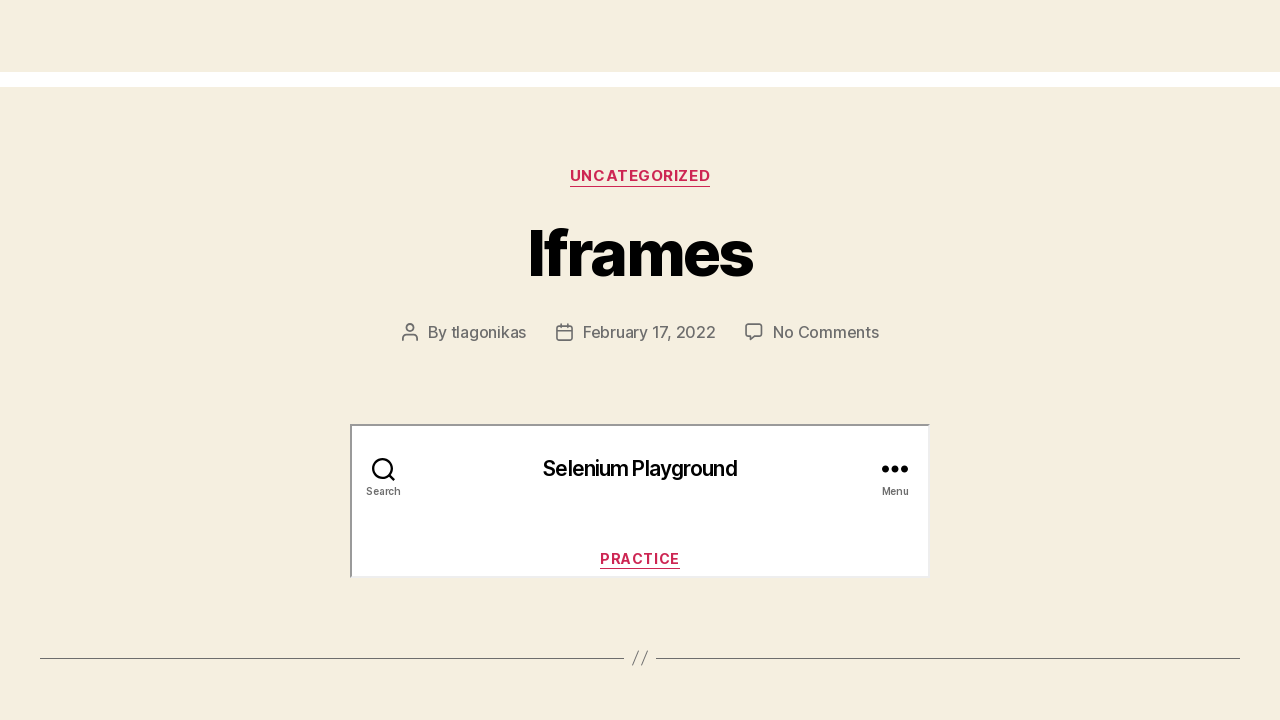

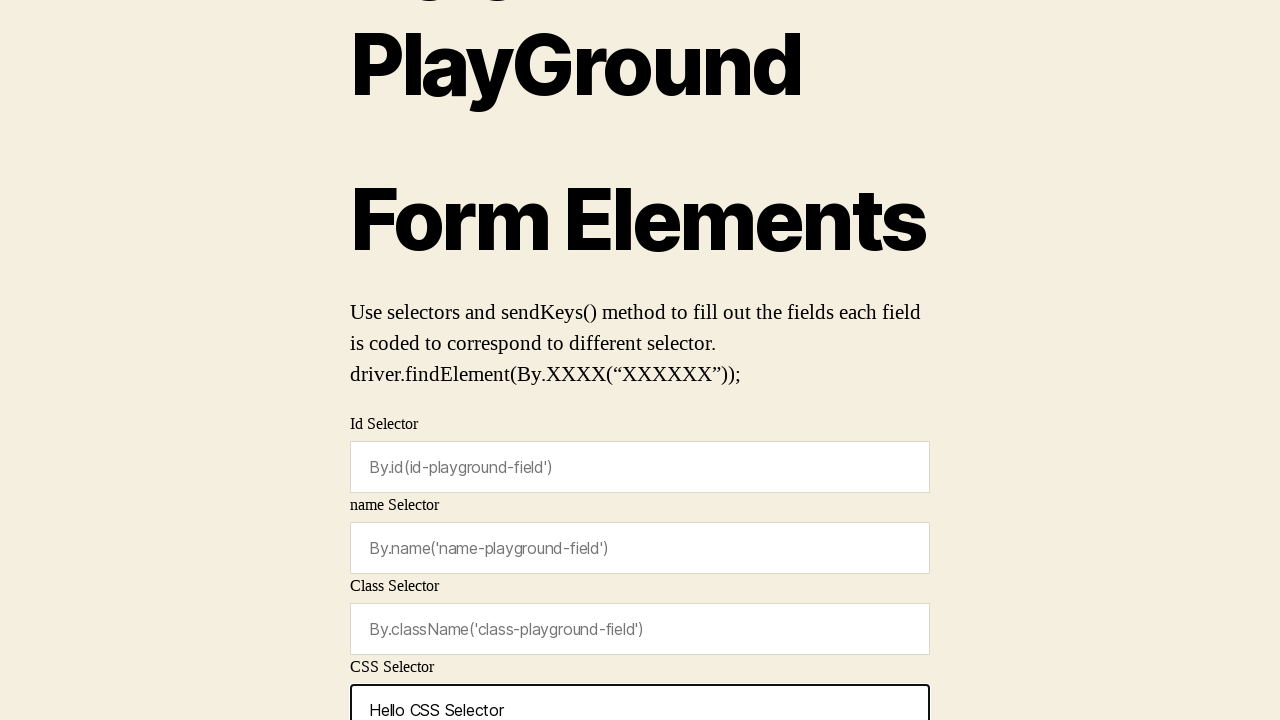